Tests deleting a person (Mike) from the list by clicking the X button next to their entry

Starting URL: https://kristinek.github.io/site/tasks/list_of_people.html

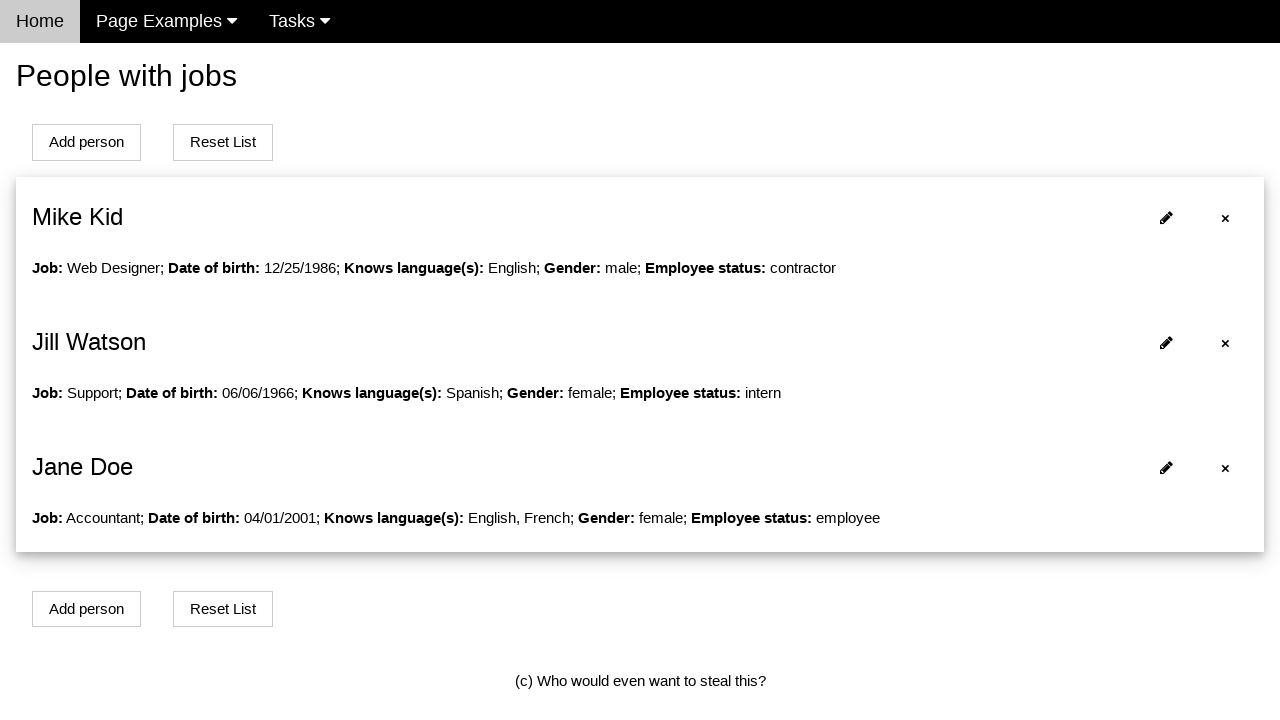

Navigated to the list of people page
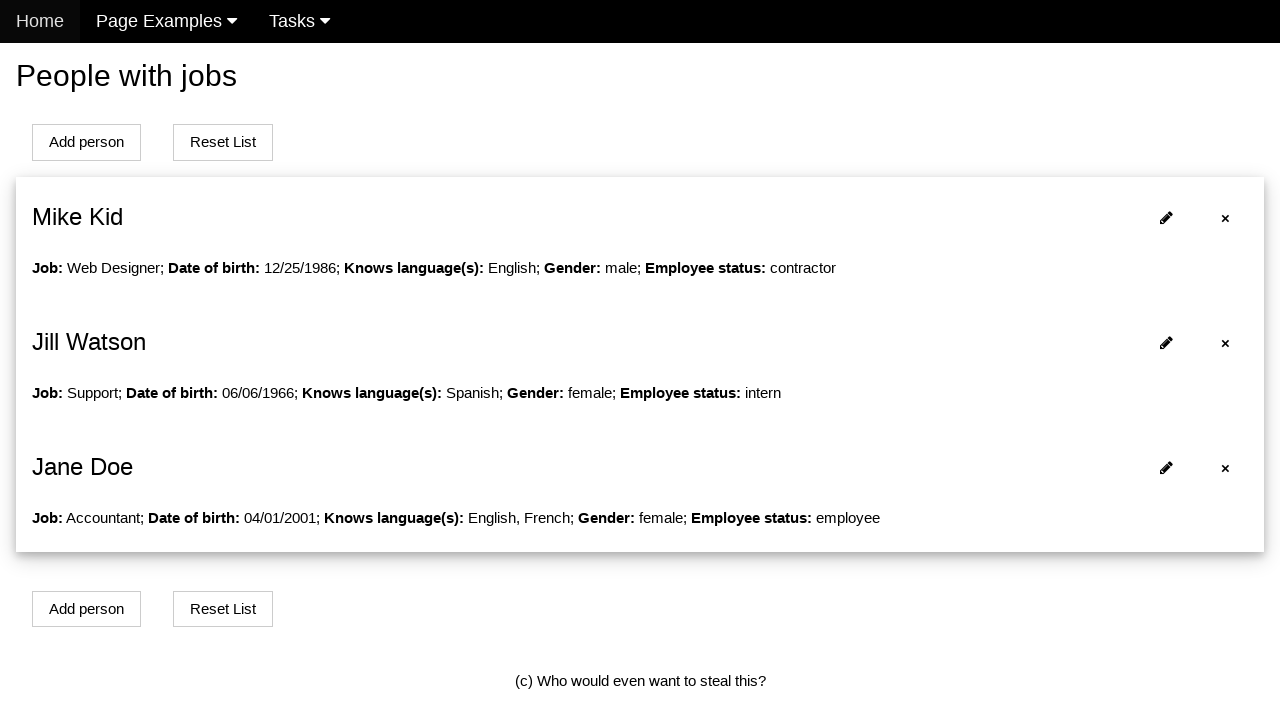

Clicked the delete button (X) next to Mike's entry at (1226, 218) on [onclick='deletePerson(0)']
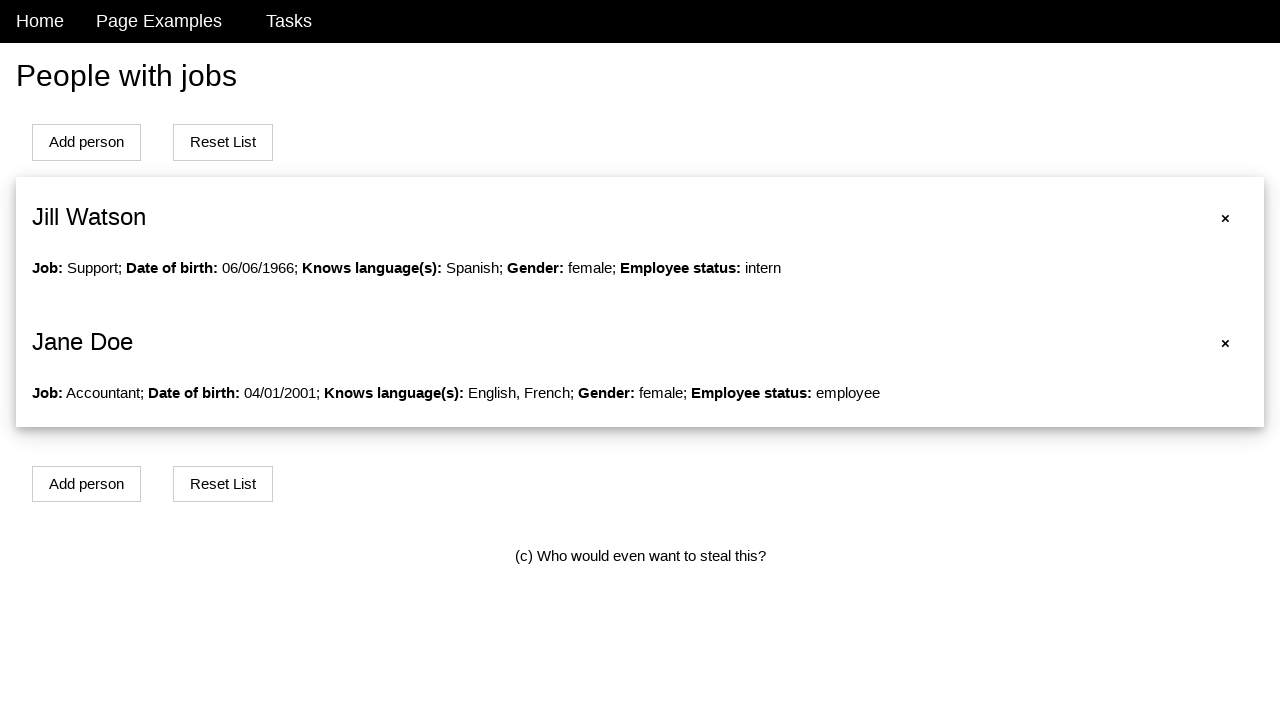

Waited 500ms for deletion to process
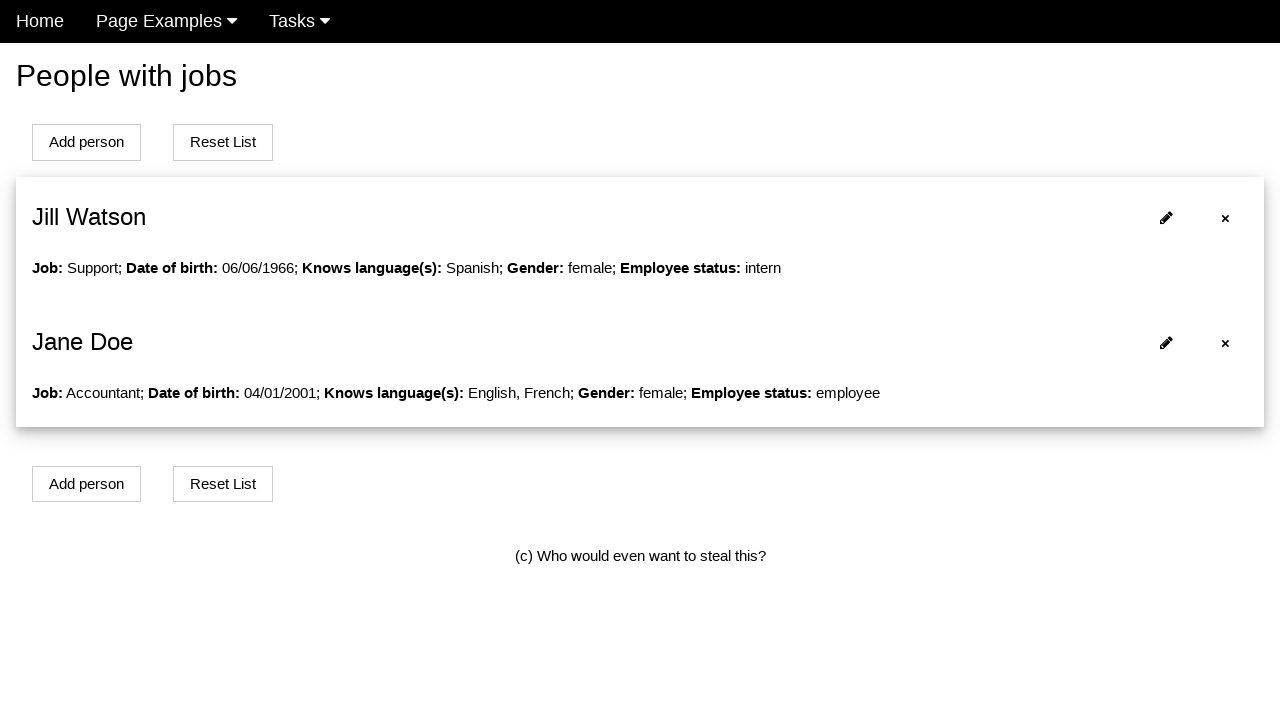

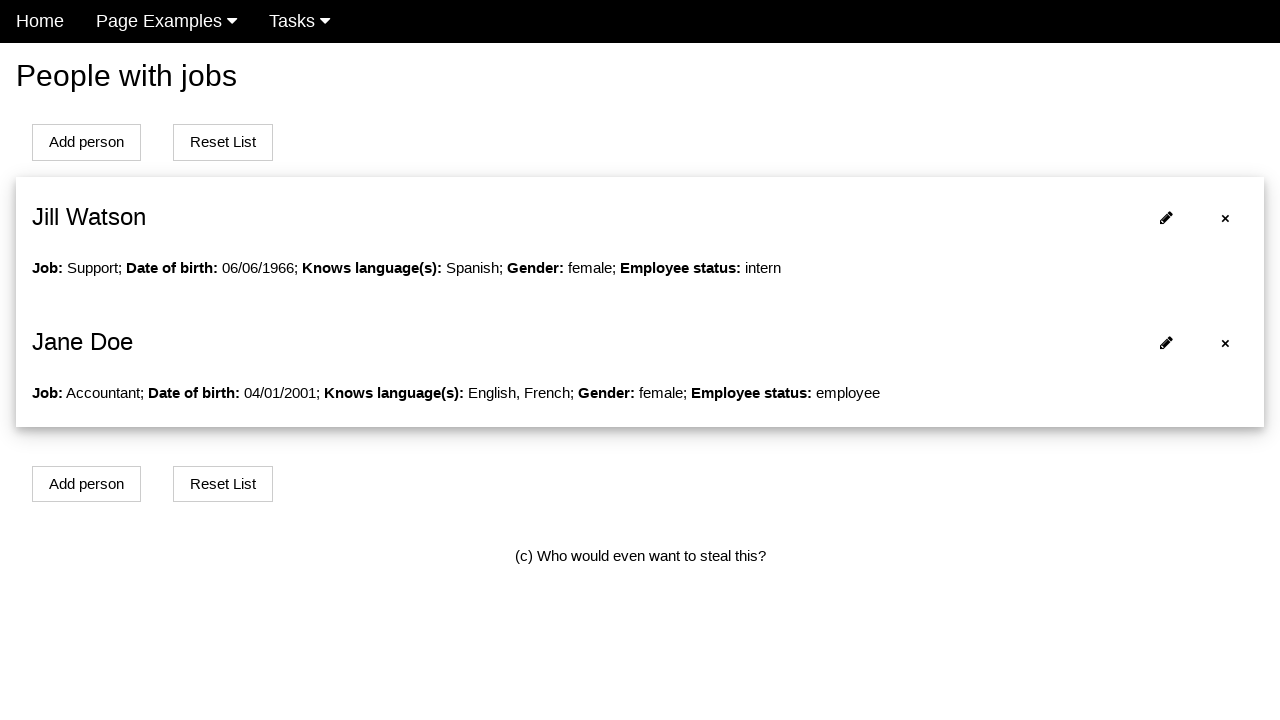